Tests creating a new todo item by typing in the input field and verifying the item count updates

Starting URL: https://todomvc.com/examples/react/dist/

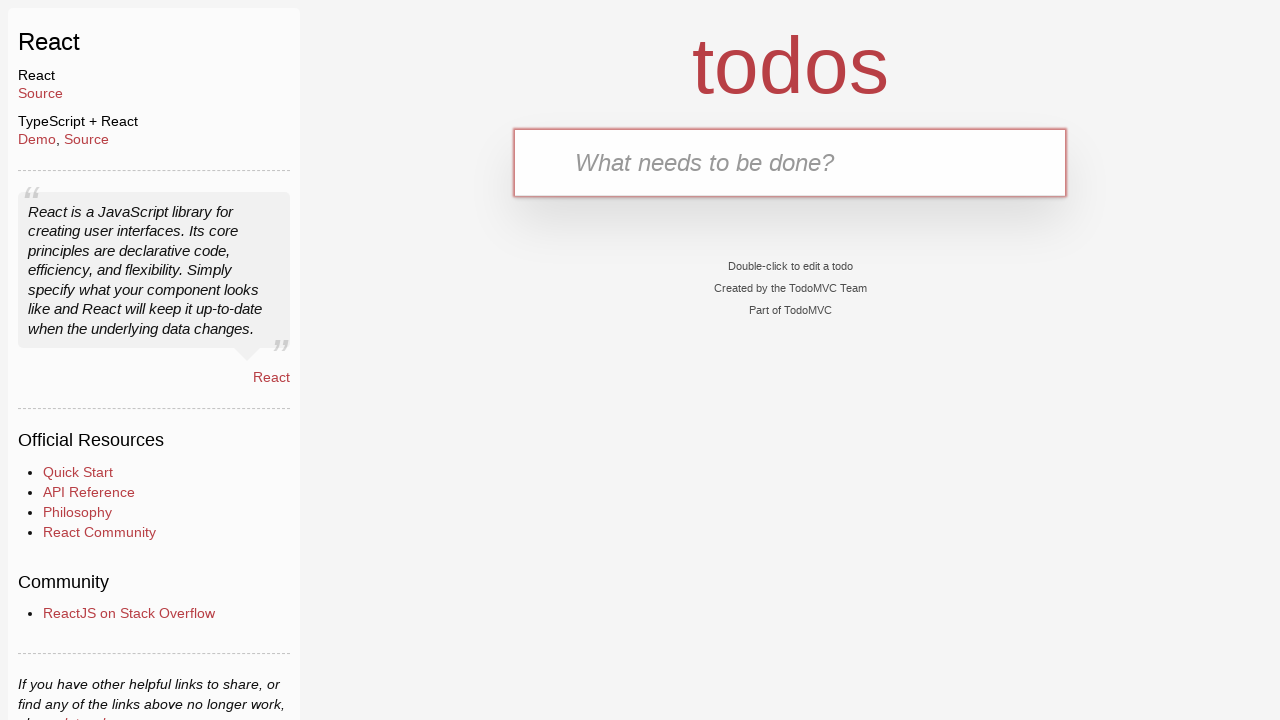

New todo input field became visible
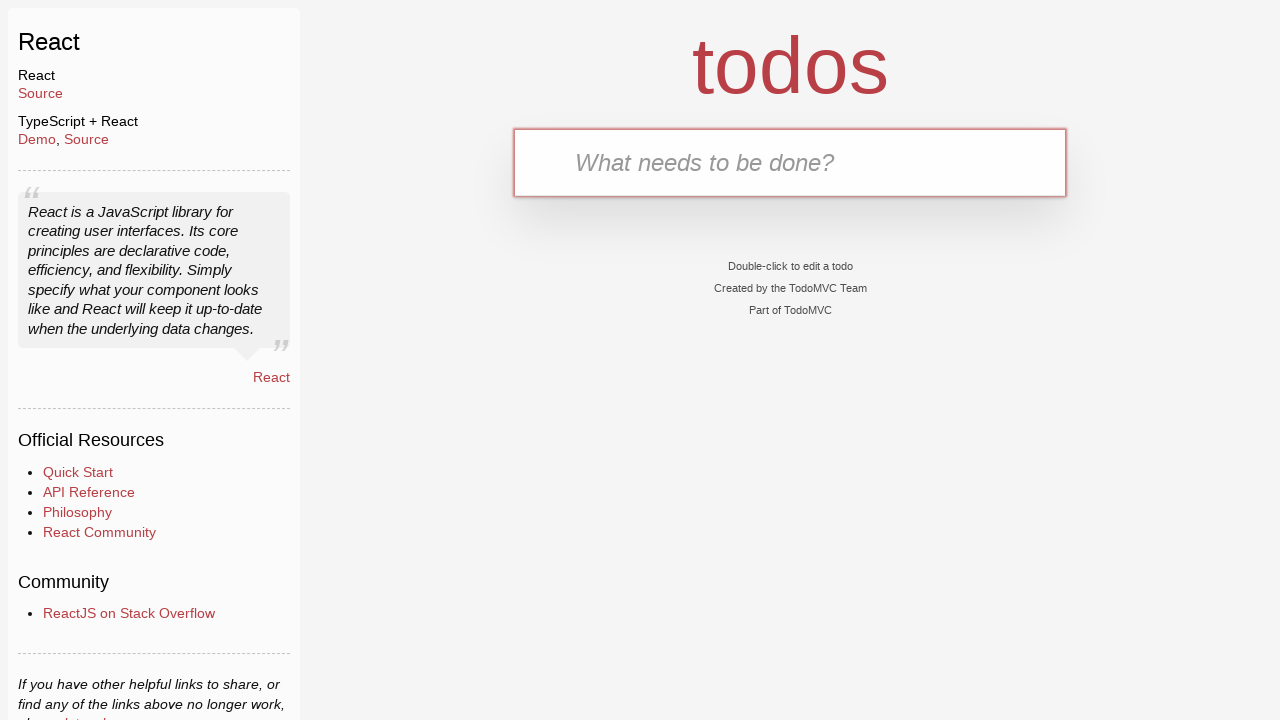

Typed 'aaa' into the new todo input field on input.new-todo
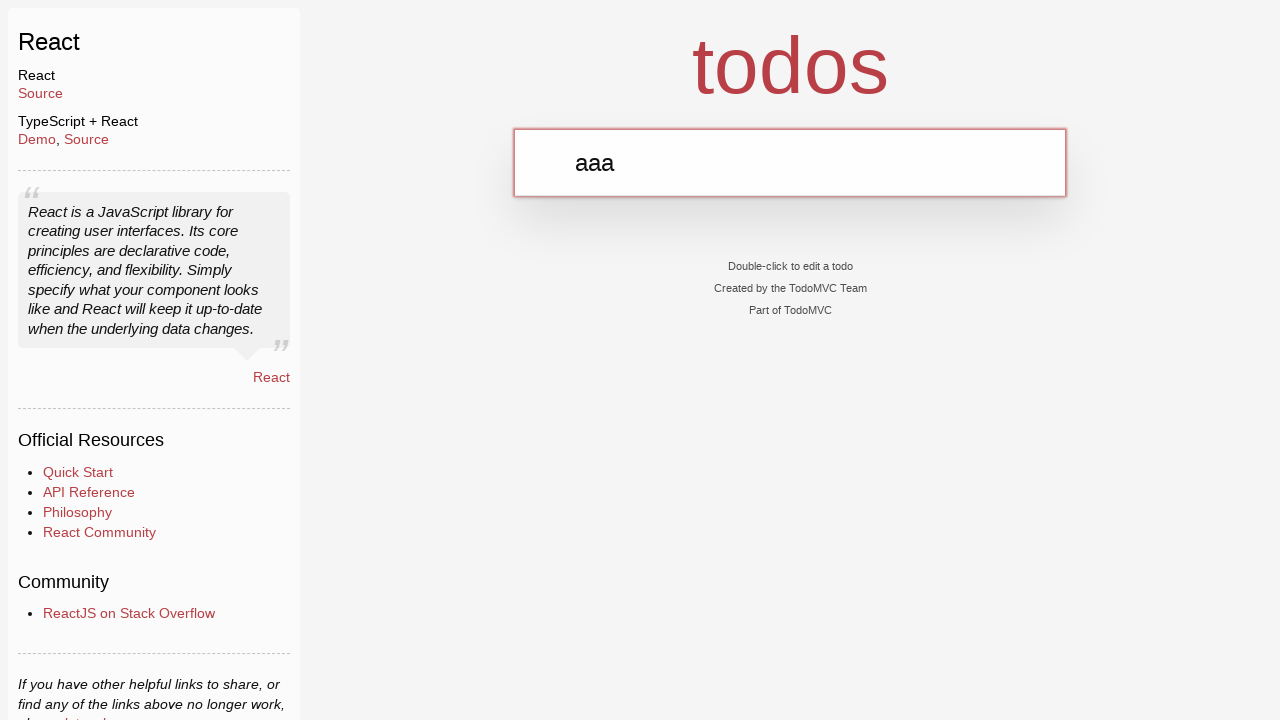

Pressed Enter to create the todo item on input.new-todo
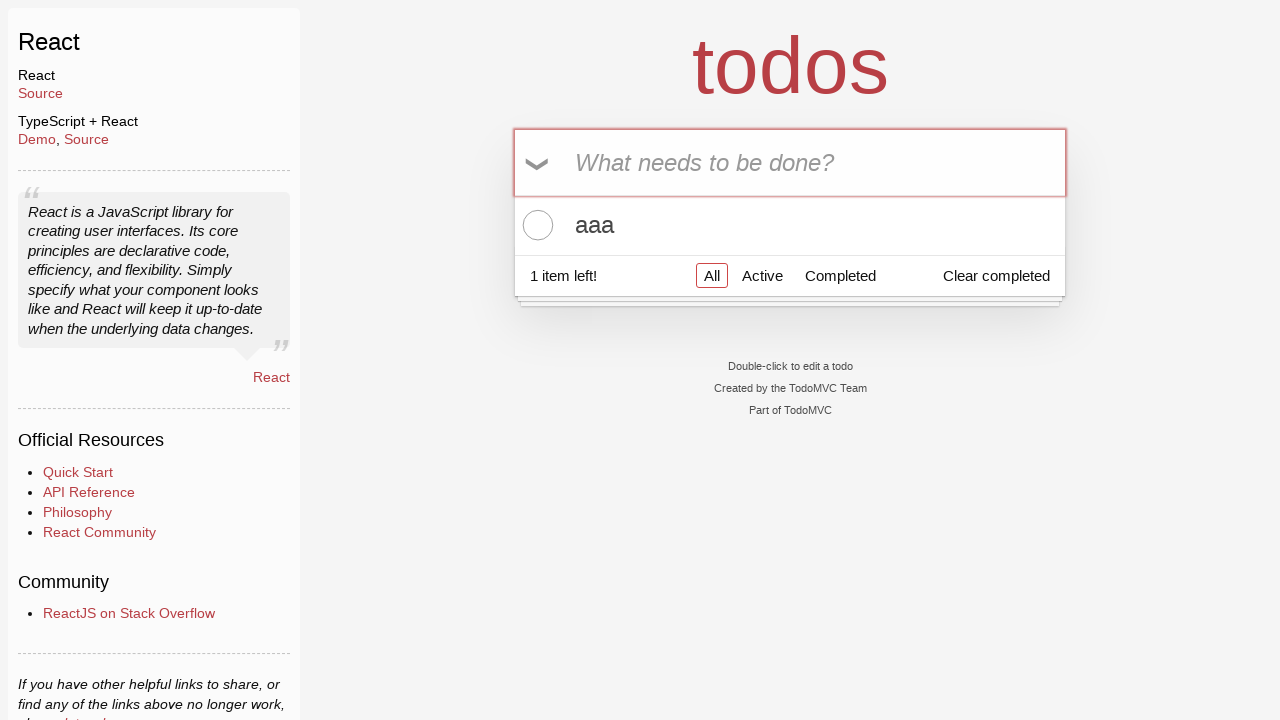

Todo count indicator appeared showing 1 item left
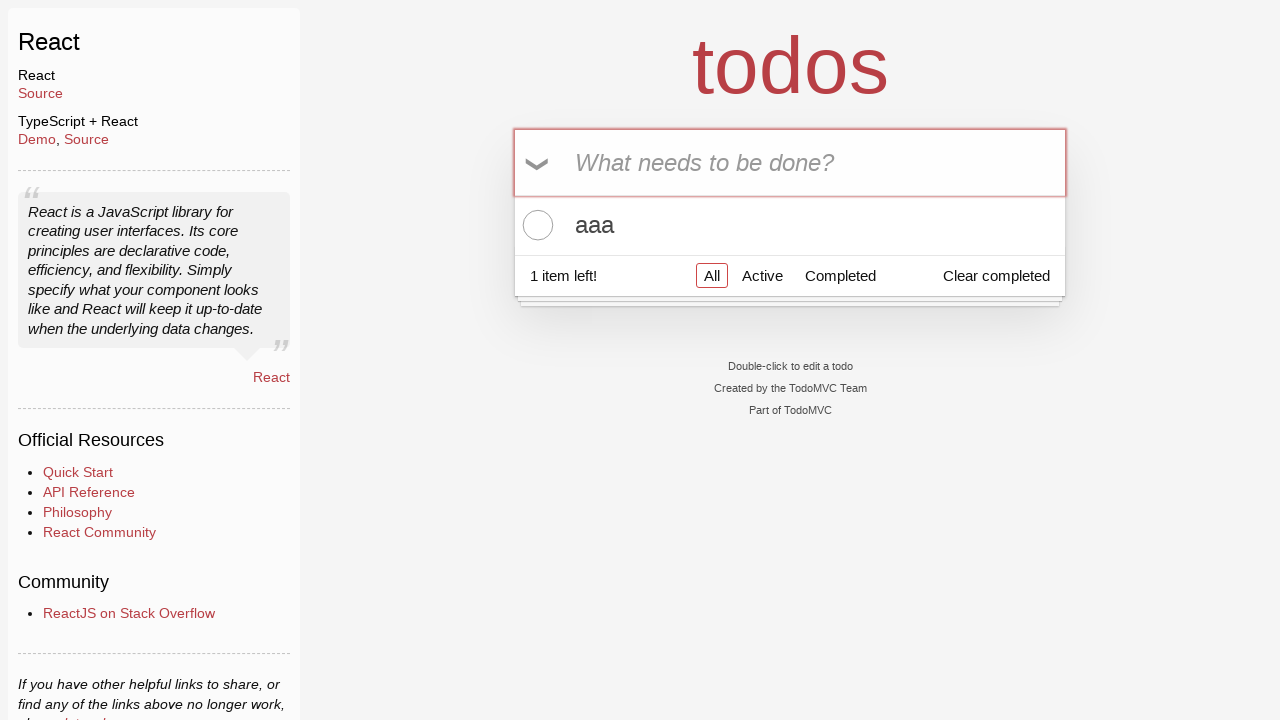

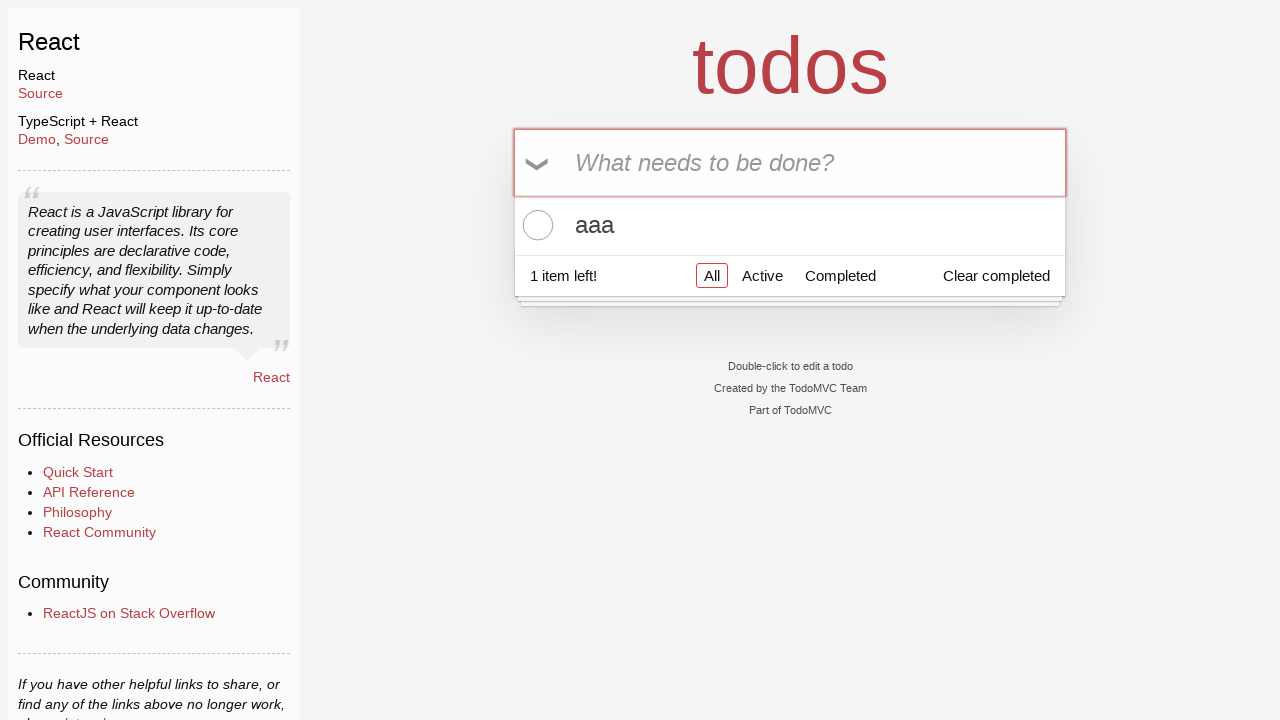